Tests static dropdown and dynamic autocomplete dropdown functionality by typing a partial country name, selecting from suggestions, and selecting from a static dropdown

Starting URL: https://rahulshettyacademy.com/AutomationPractice/

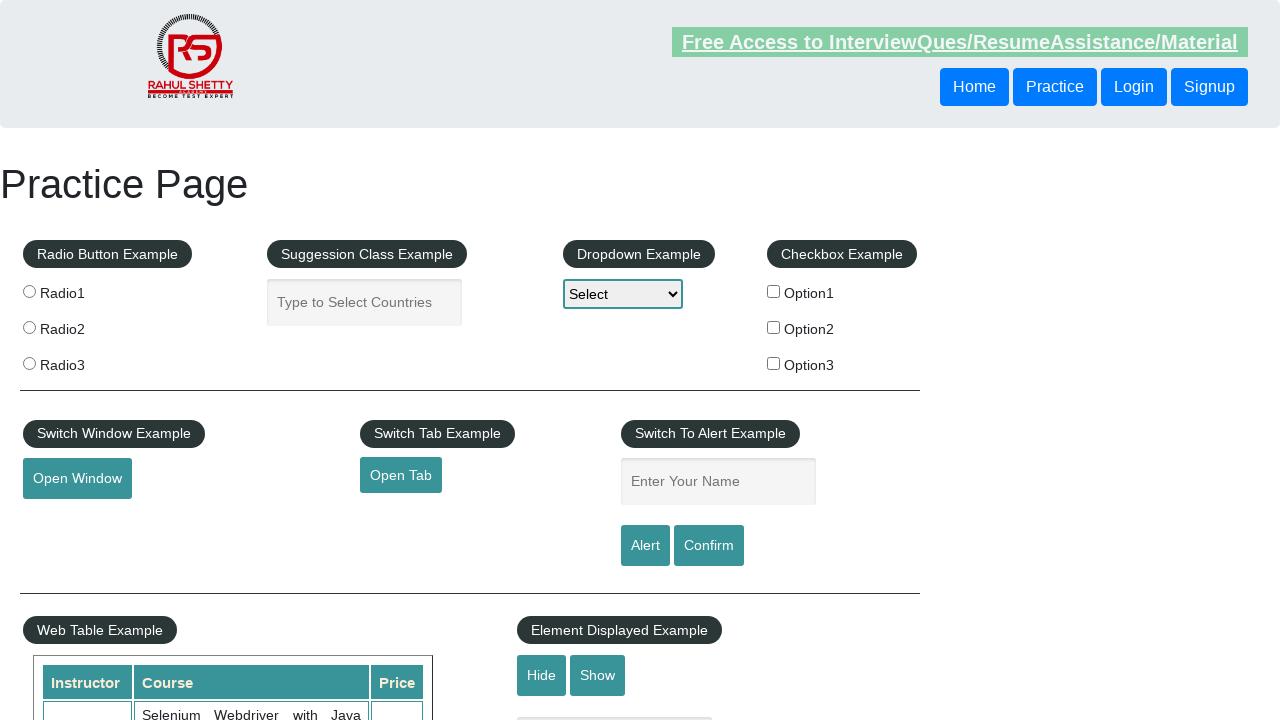

Select class example section is visible
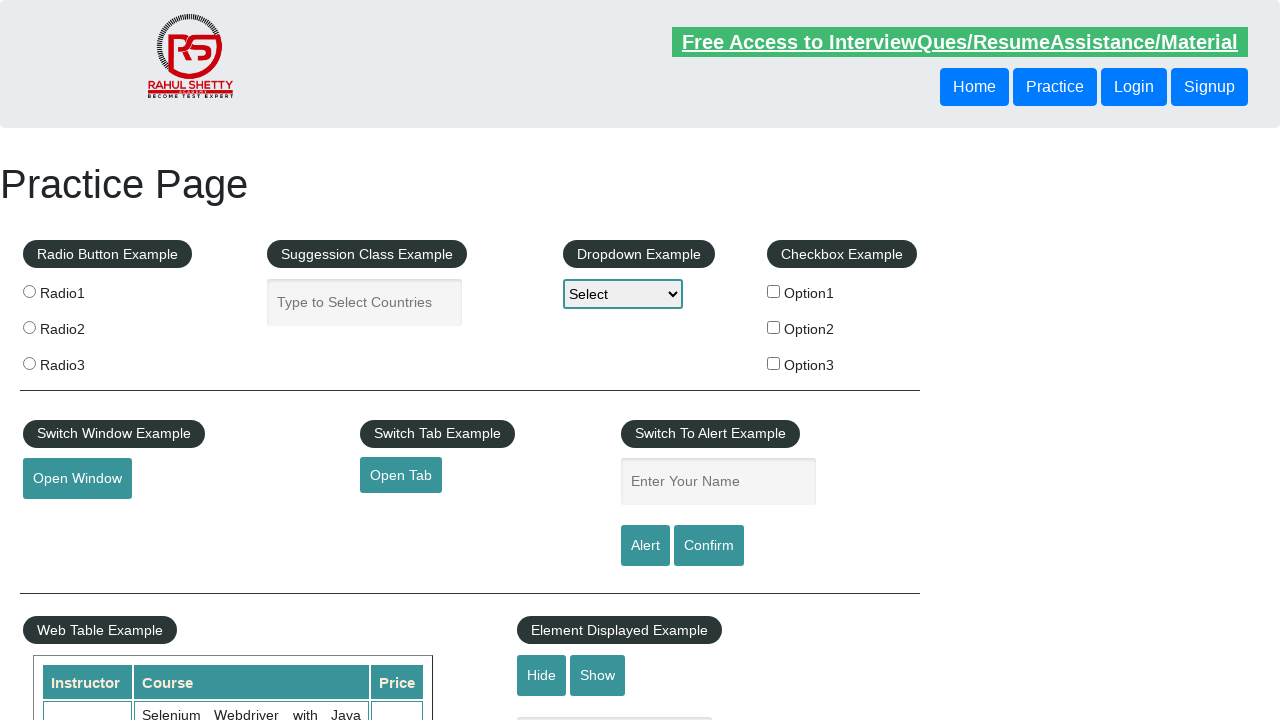

Filled autocomplete field with partial text 'Ger' on #autocomplete
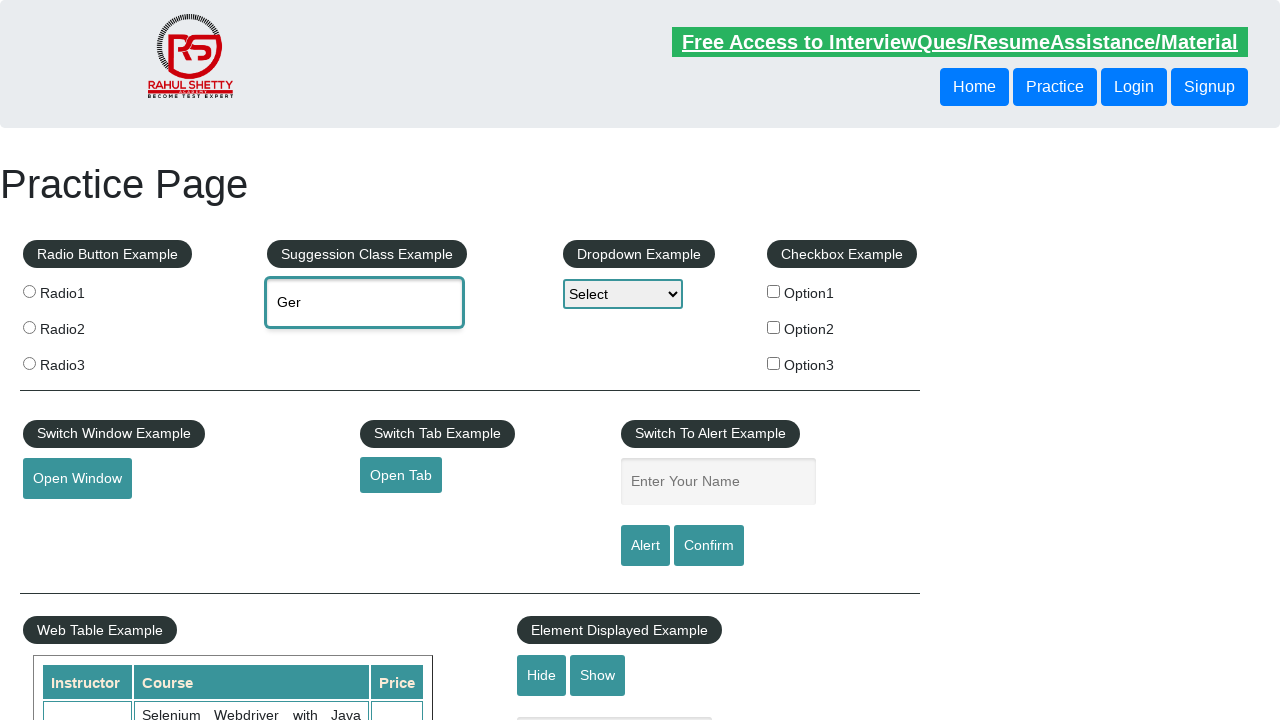

Clicked on Germany suggestion from dynamic dropdown at (365, 372) on xpath=//div[text()='Germany' and @class='ui-menu-item-wrapper']
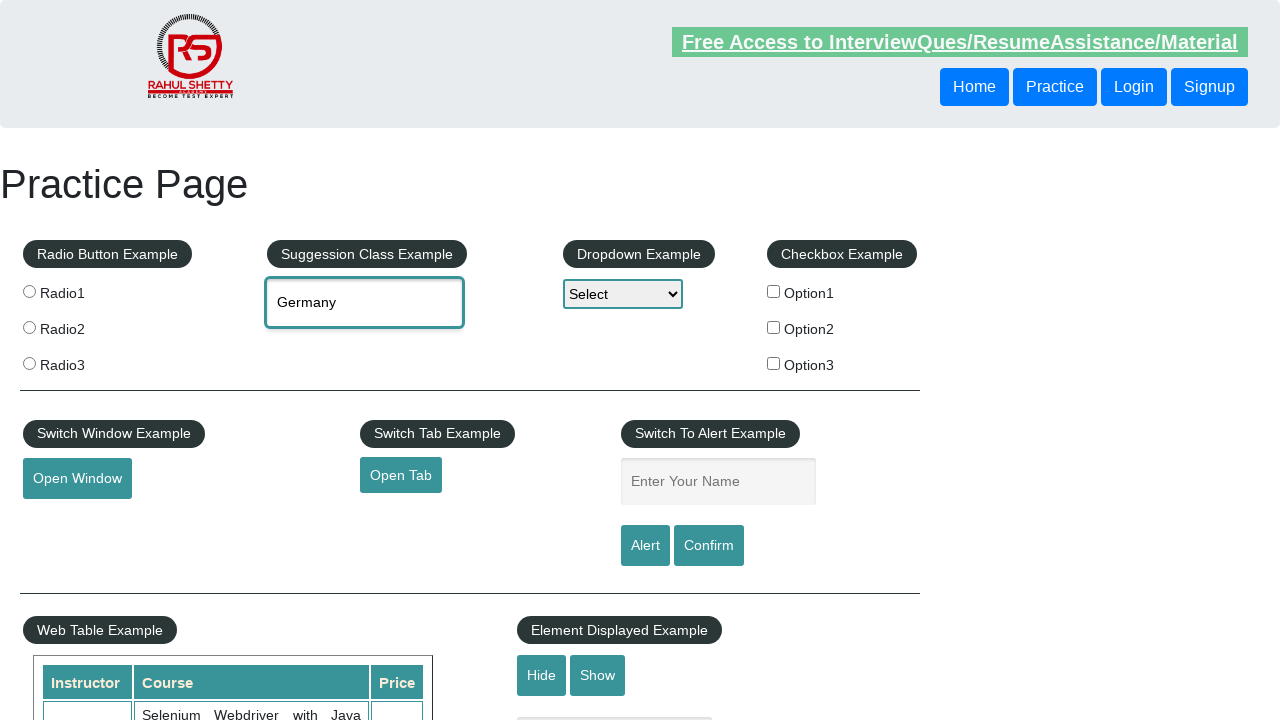

Static dropdown section is visible
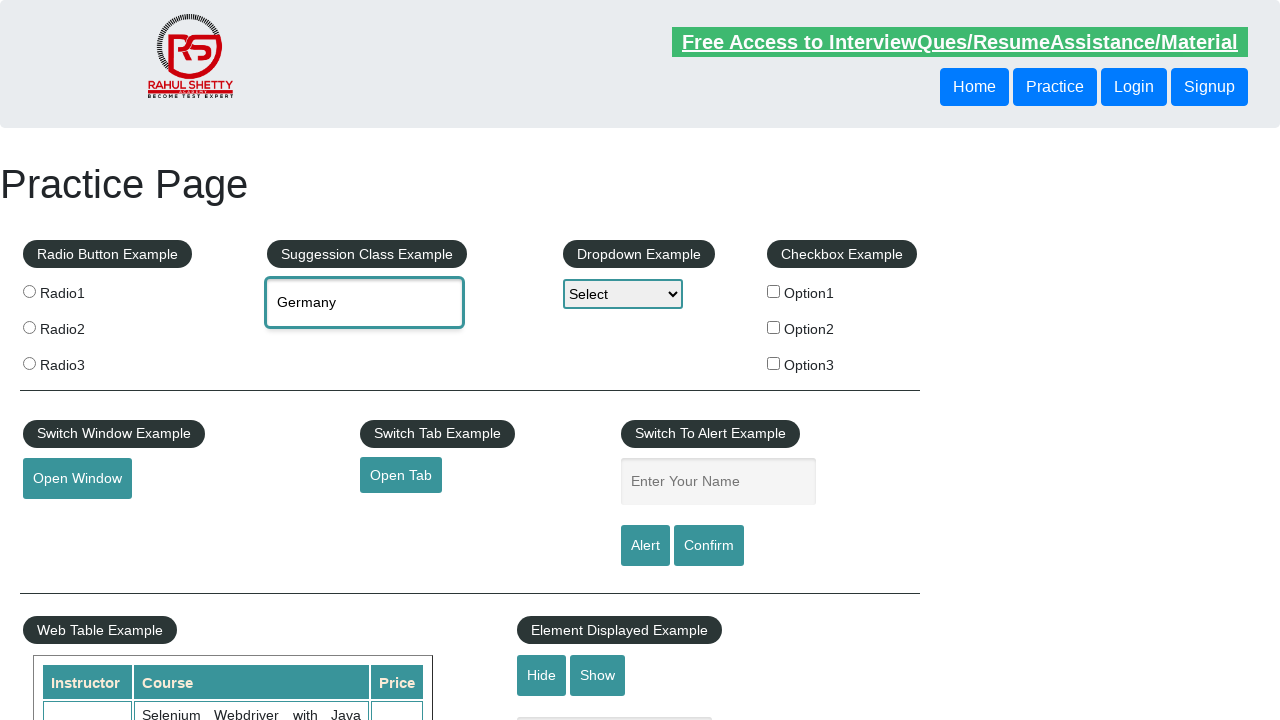

Selected 'option1' from static dropdown on select#dropdown-class-example
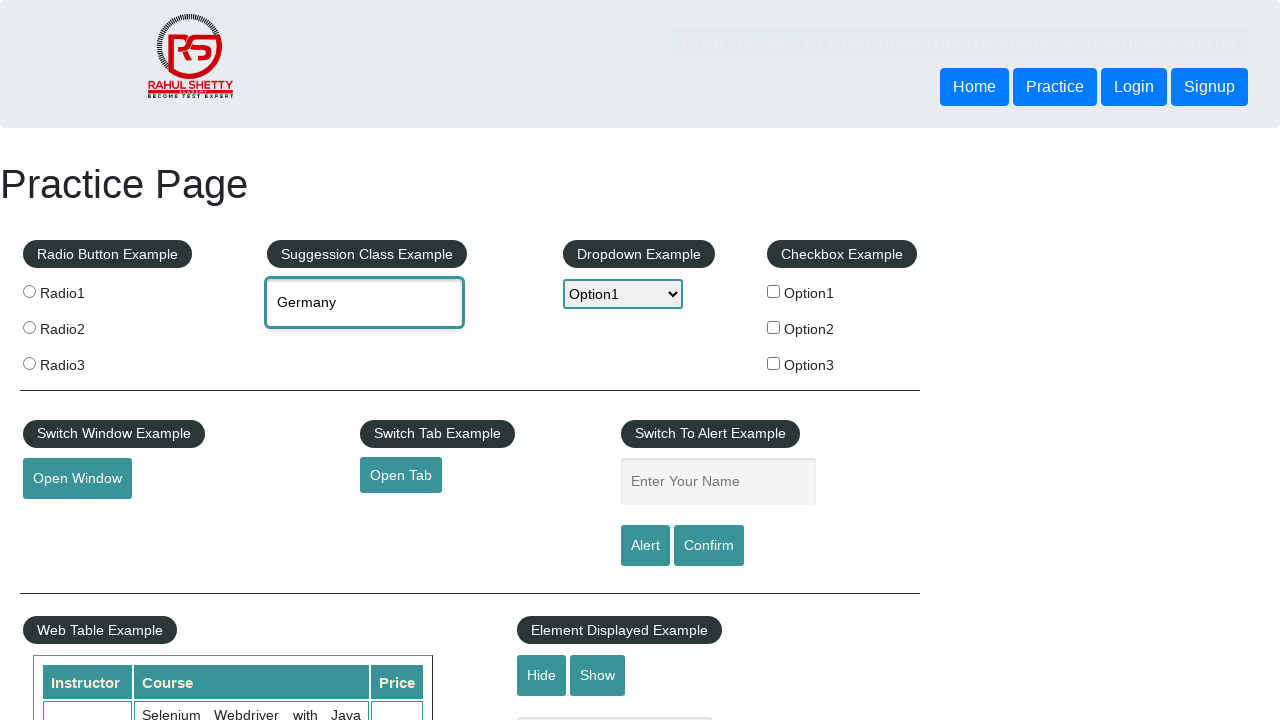

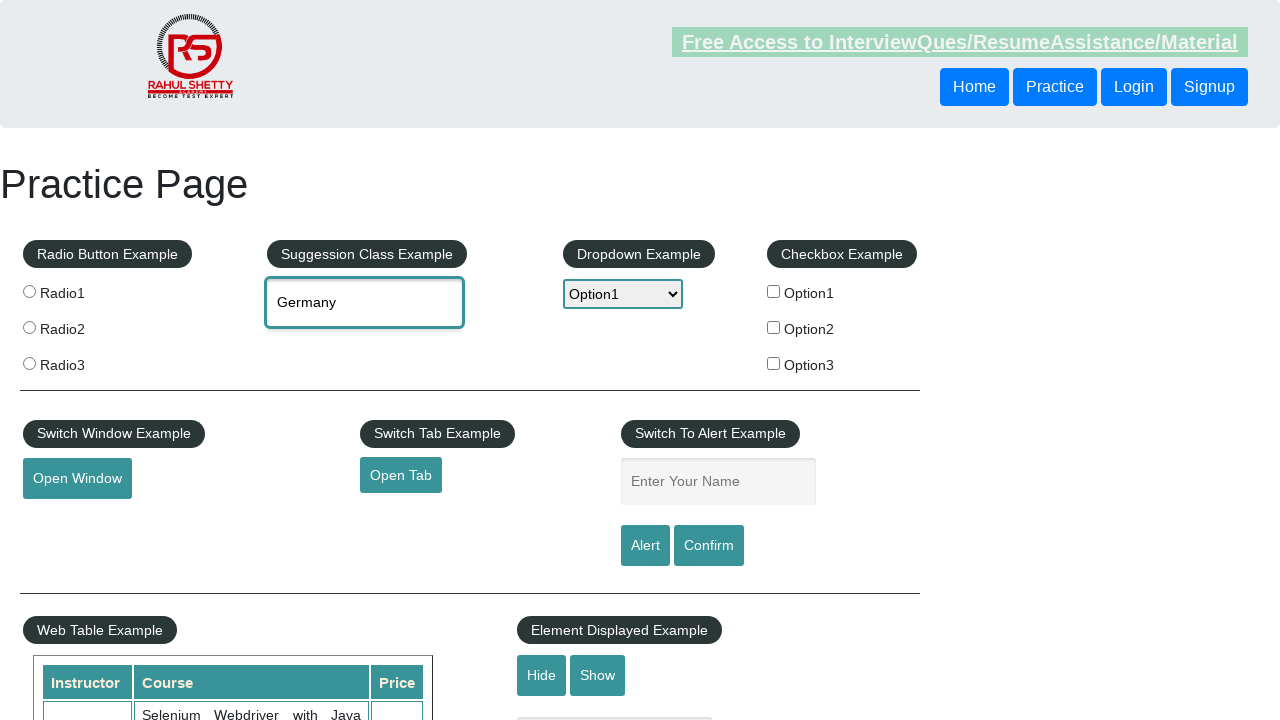